Tests different button click types (double click, right click, and regular click) on a demo page and verifies the resulting messages

Starting URL: https://demoqa.com/buttons

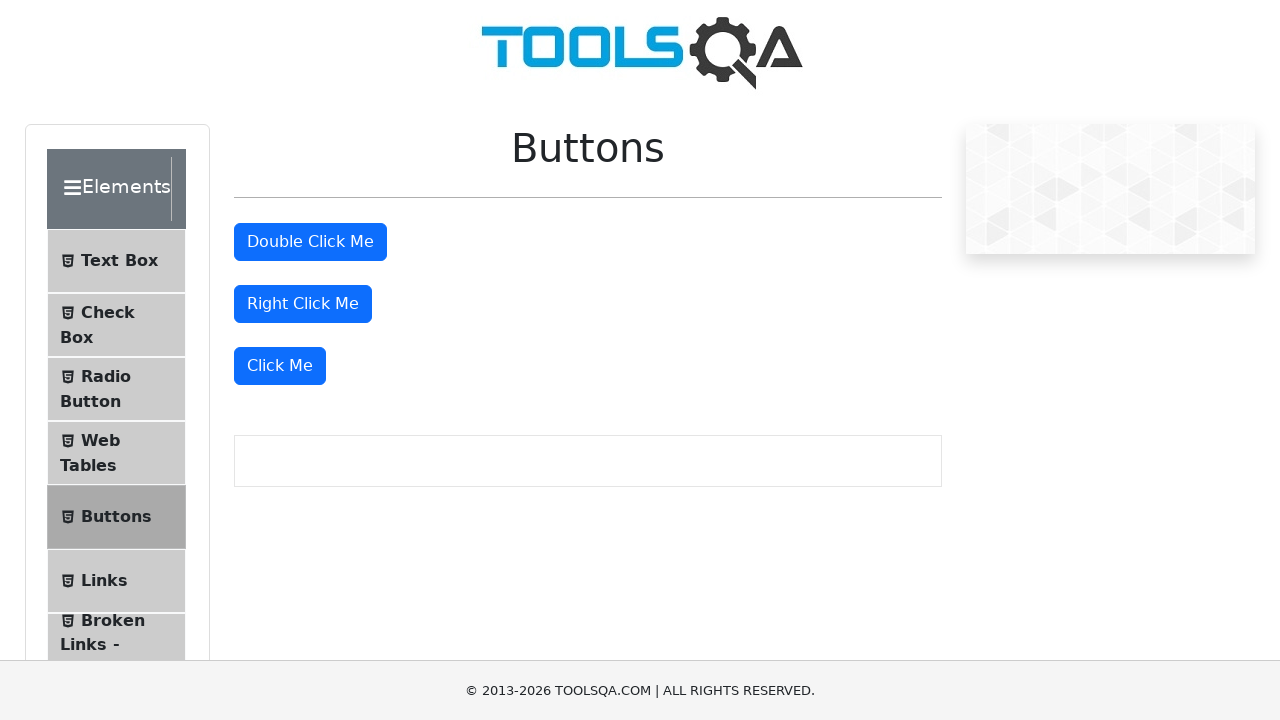

Located double click button element
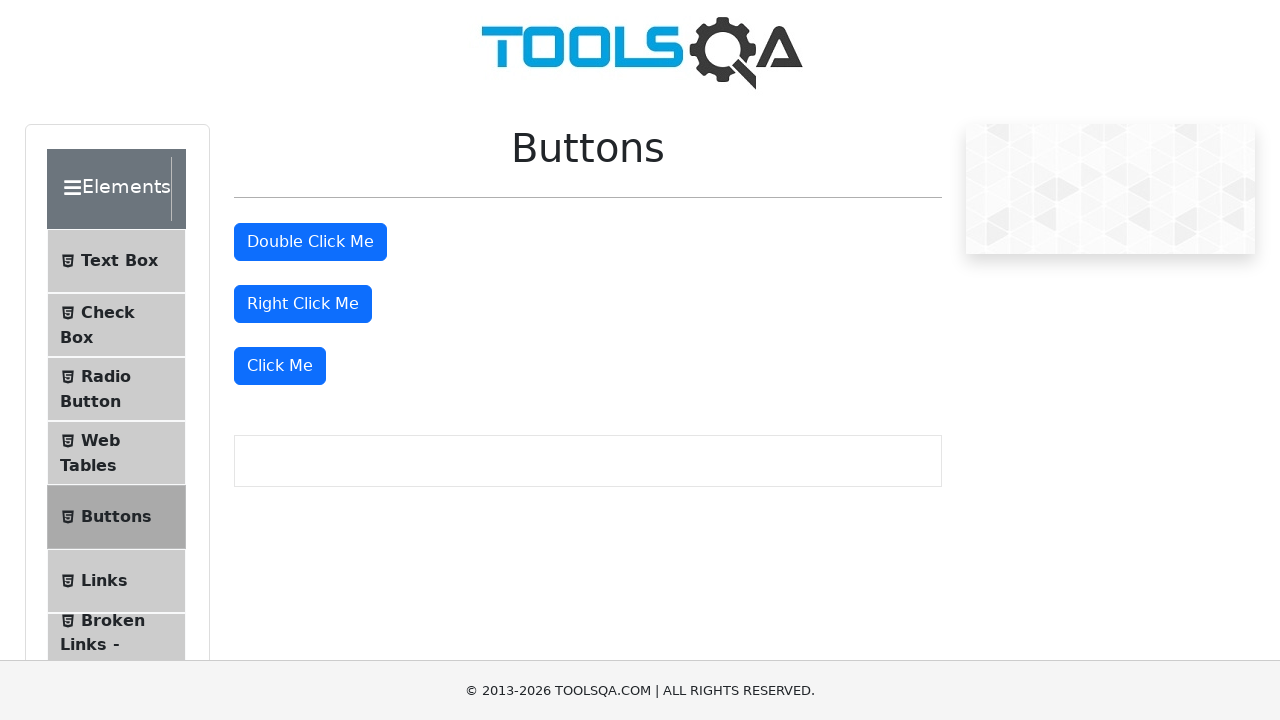

Located right click button element
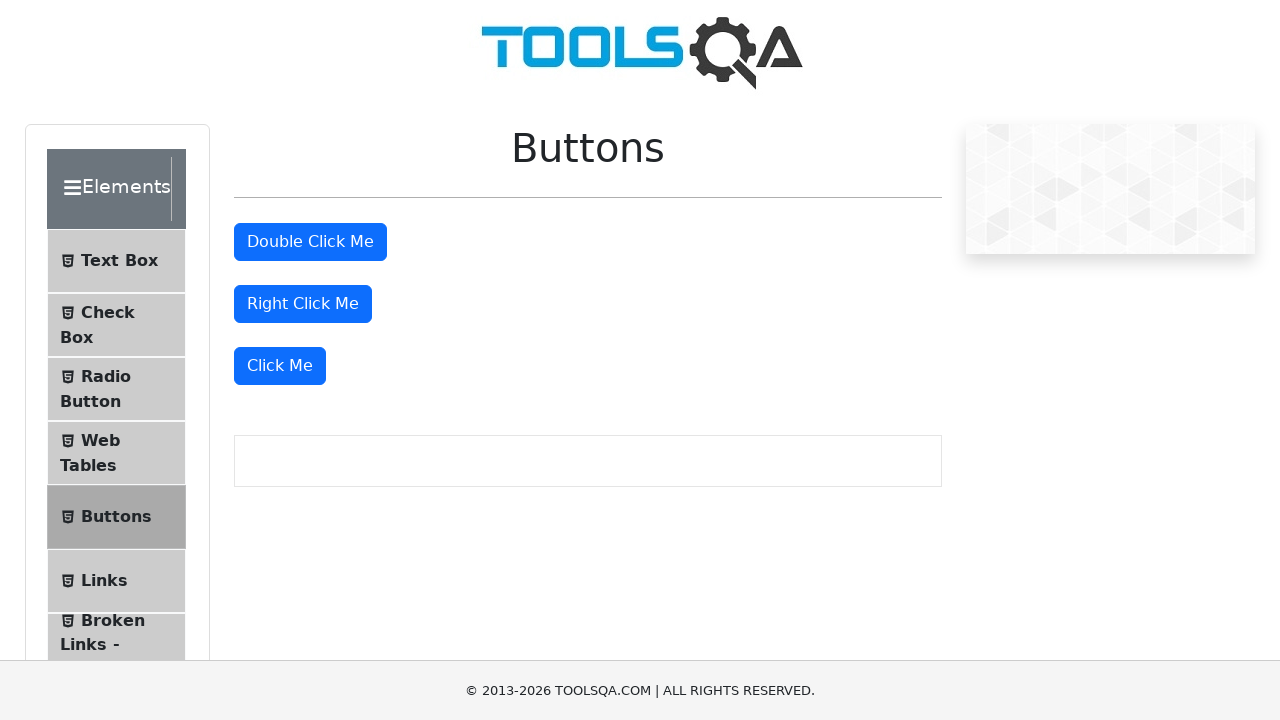

Located regular click button element
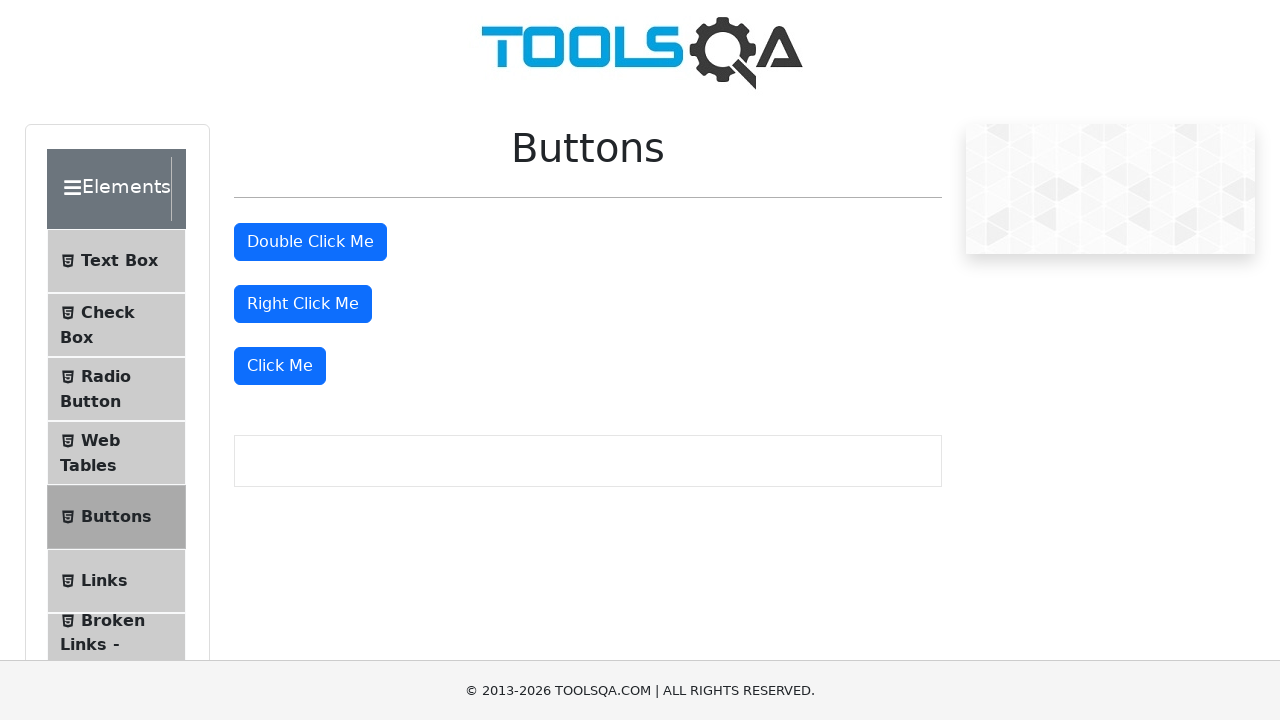

Double clicked the button at (310, 242) on #doubleClickBtn
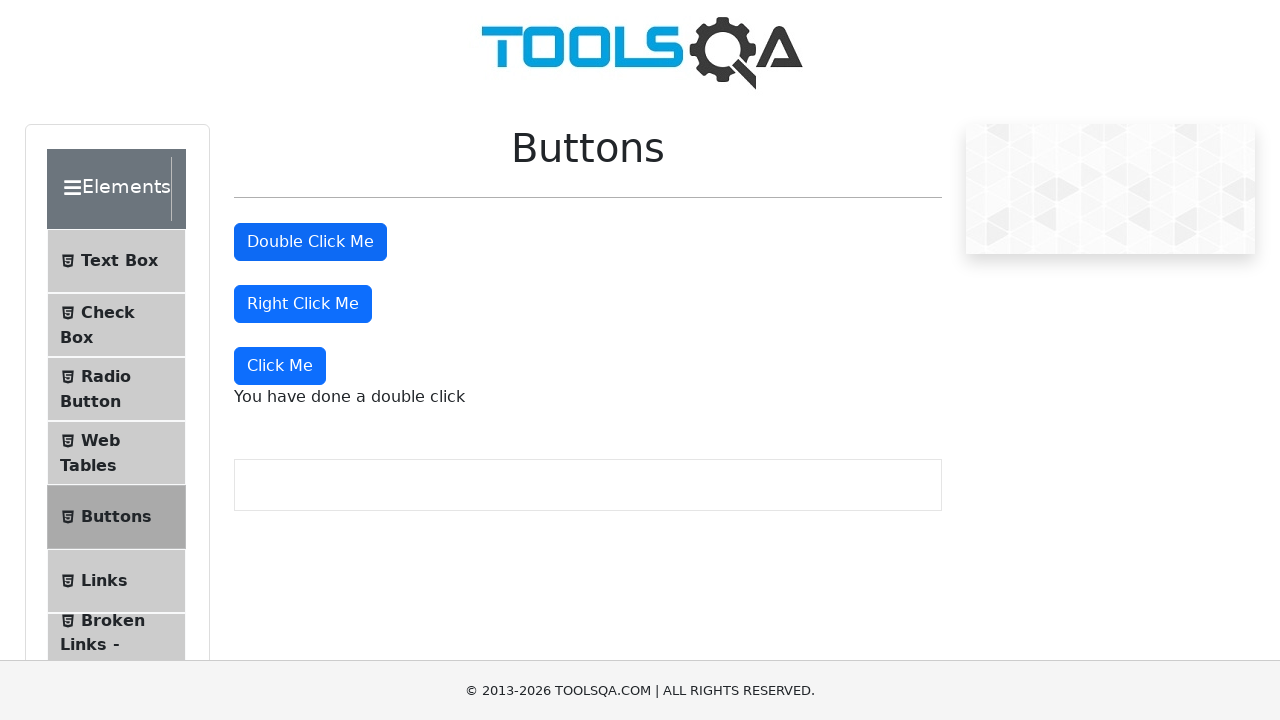

Right clicked the button at (303, 304) on #rightClickBtn
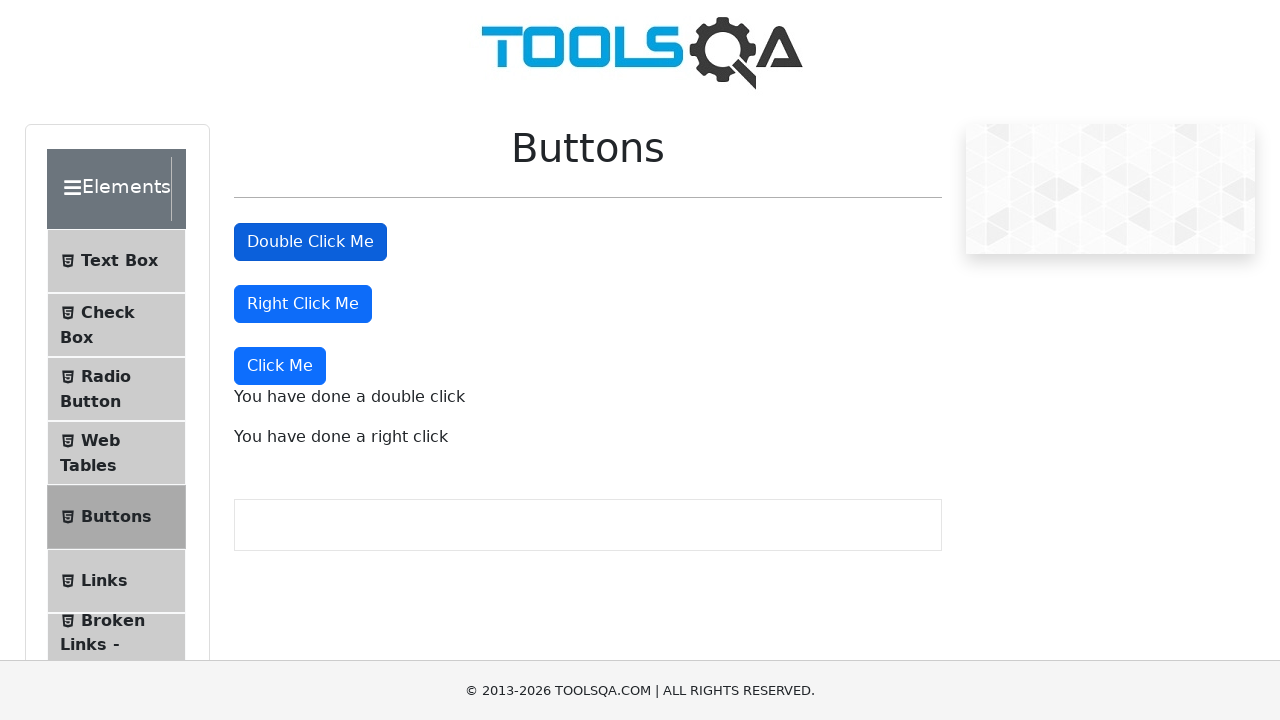

Clicked the button with regular left click at (280, 366) on xpath=(//button[@type='button'])[4]
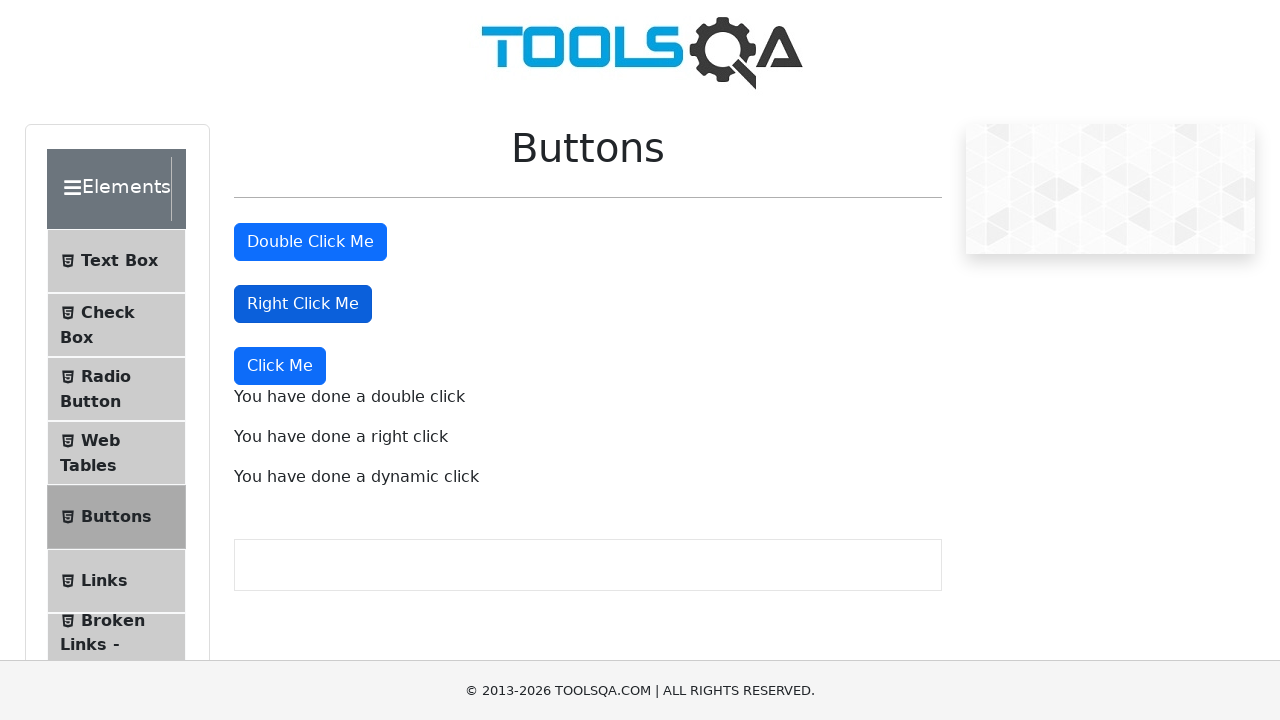

Double click message appeared
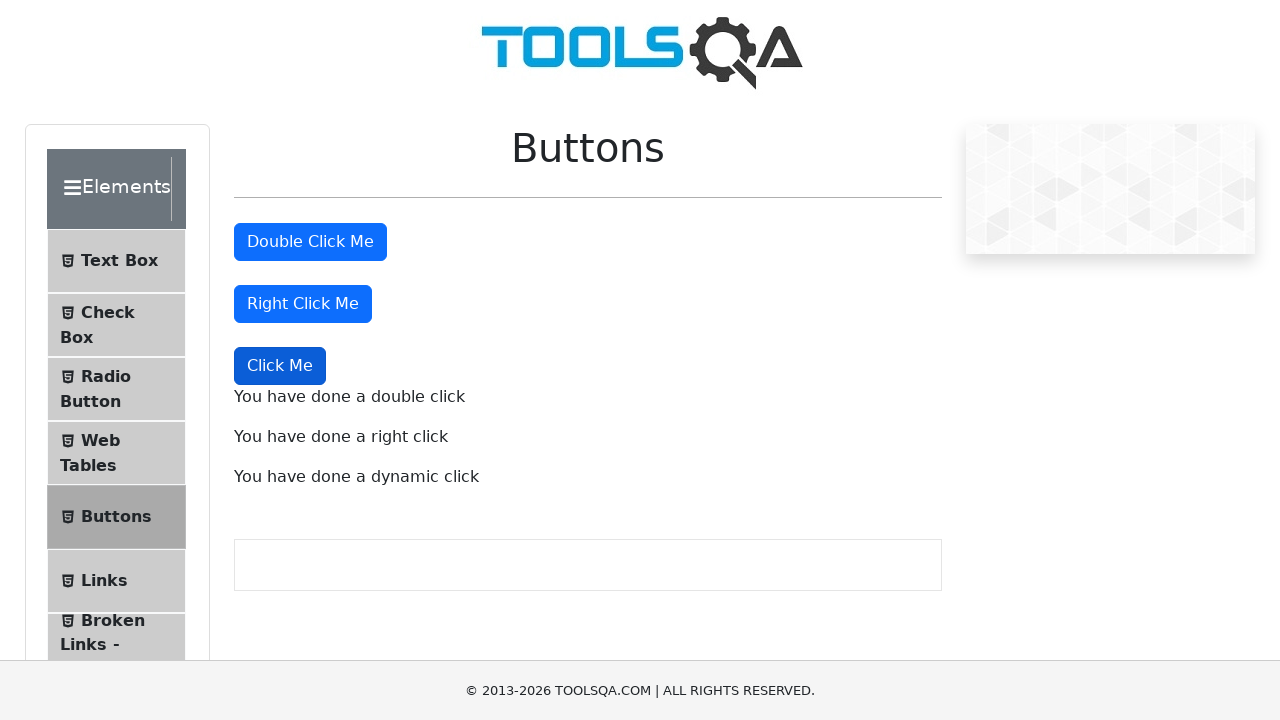

Right click message appeared
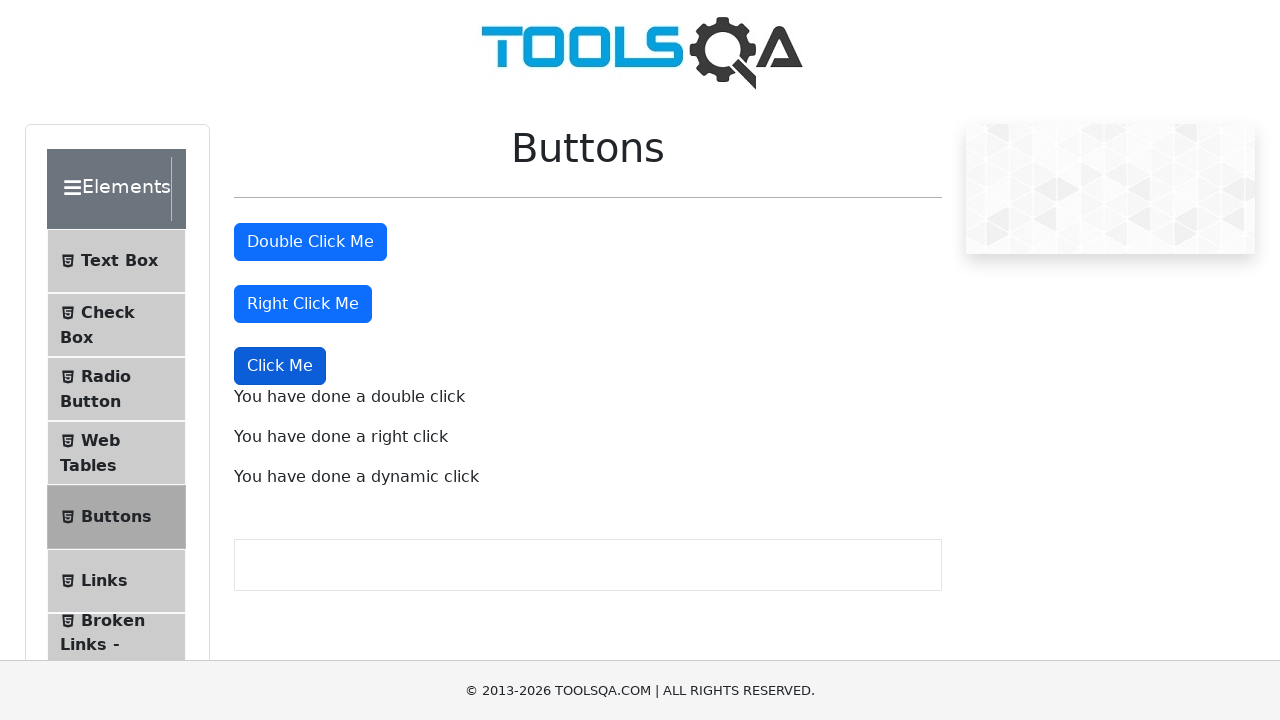

Regular click message appeared
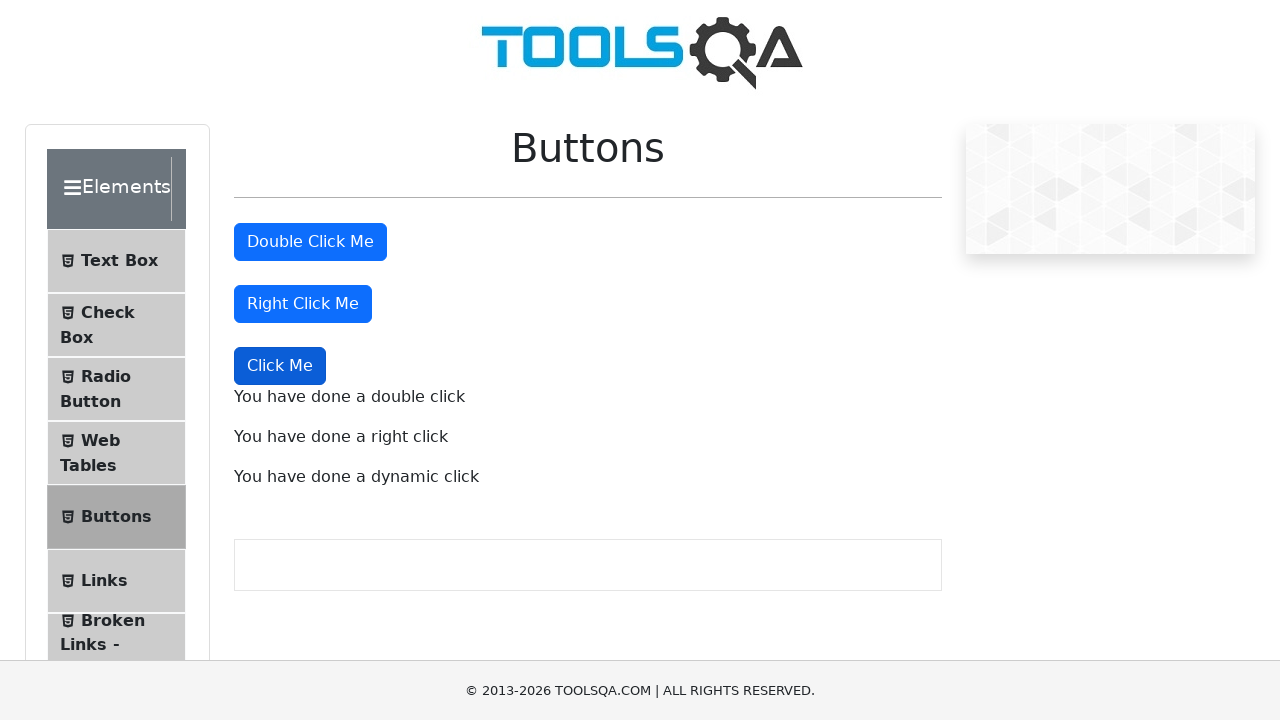

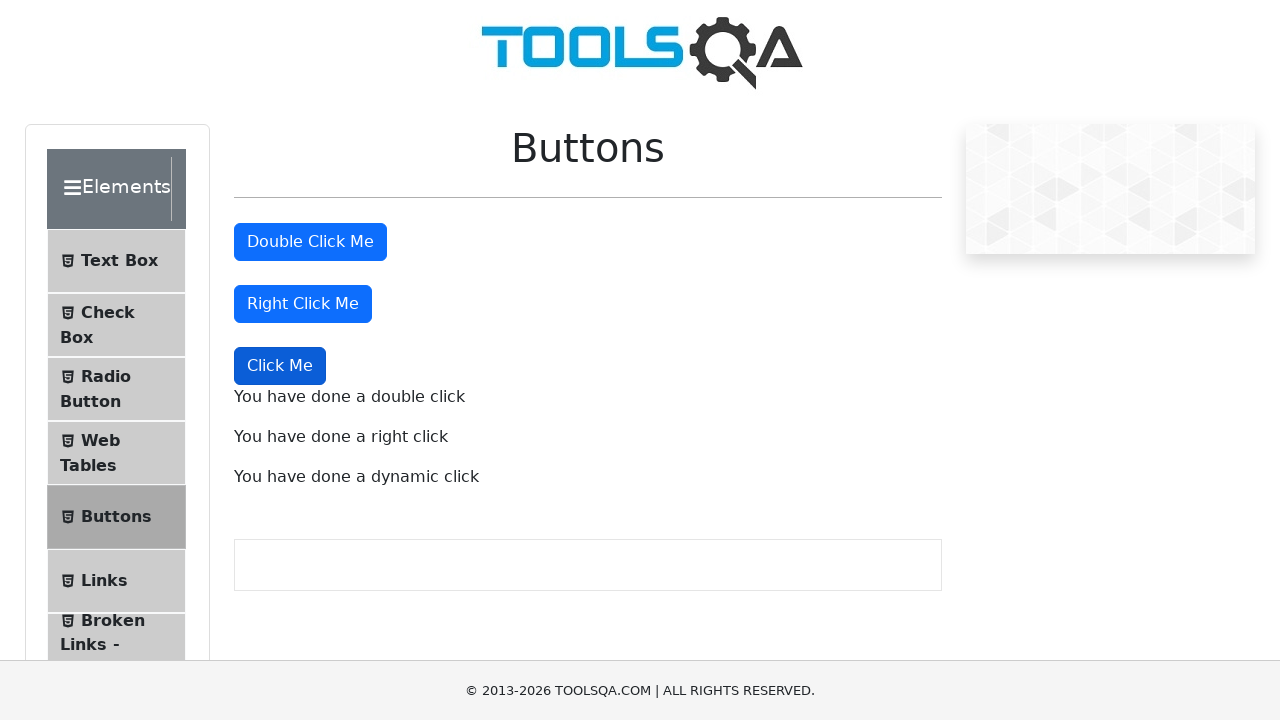